Tests key press functionality by navigating to the Key Presses page and typing individual letters, verifying each key press is detected

Starting URL: https://the-internet.herokuapp.com/

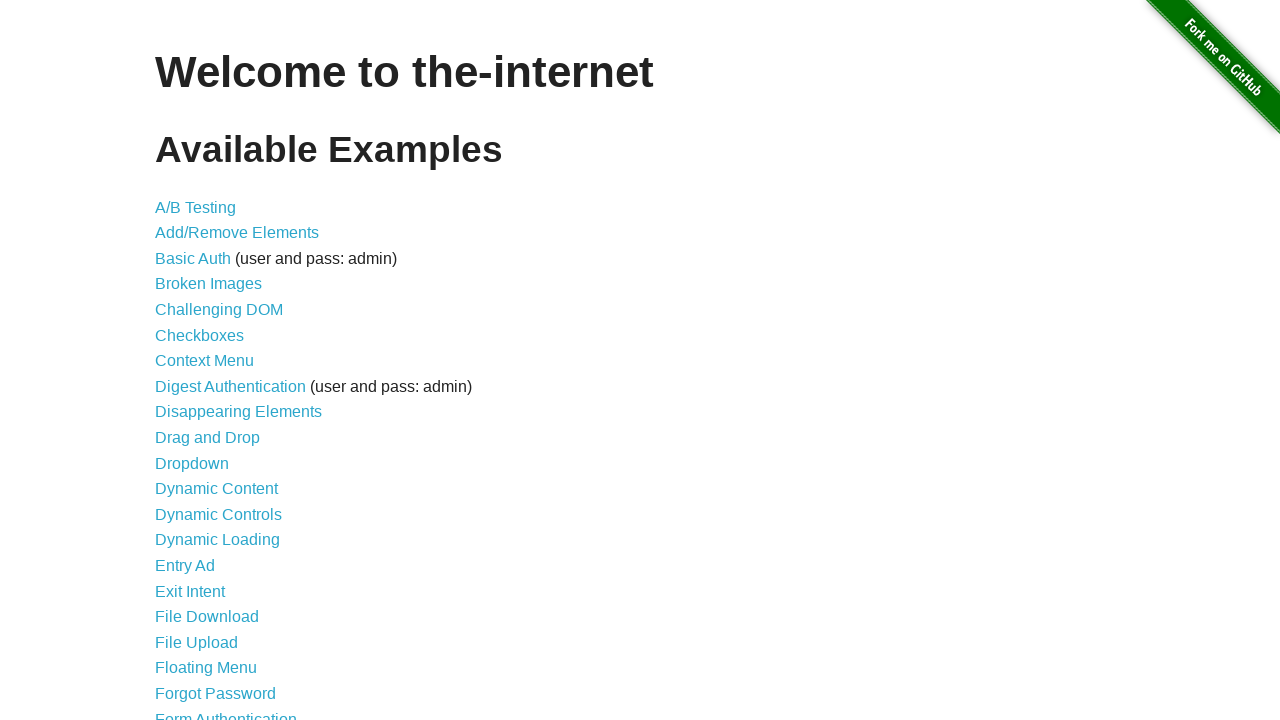

Clicked on Key Presses link at (200, 360) on text=Key Presses
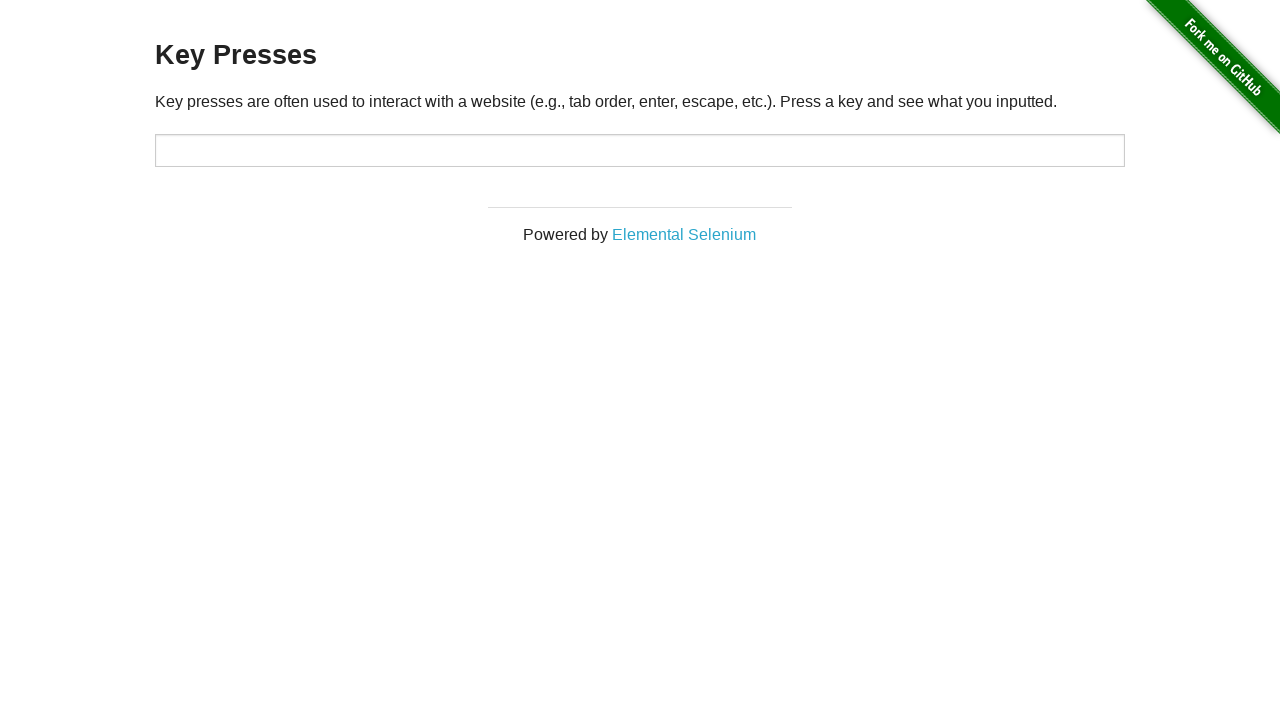

Key Presses page loaded and target input field is visible
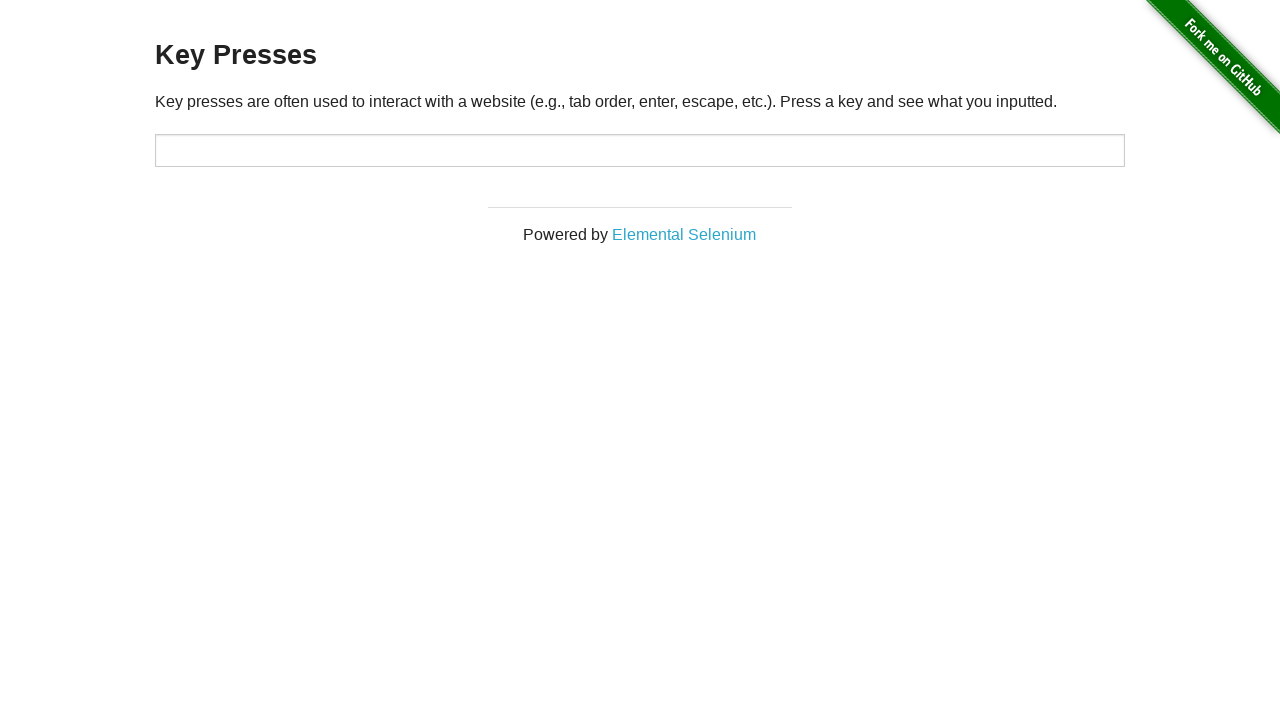

Pressed key 'u' on target input field on #target
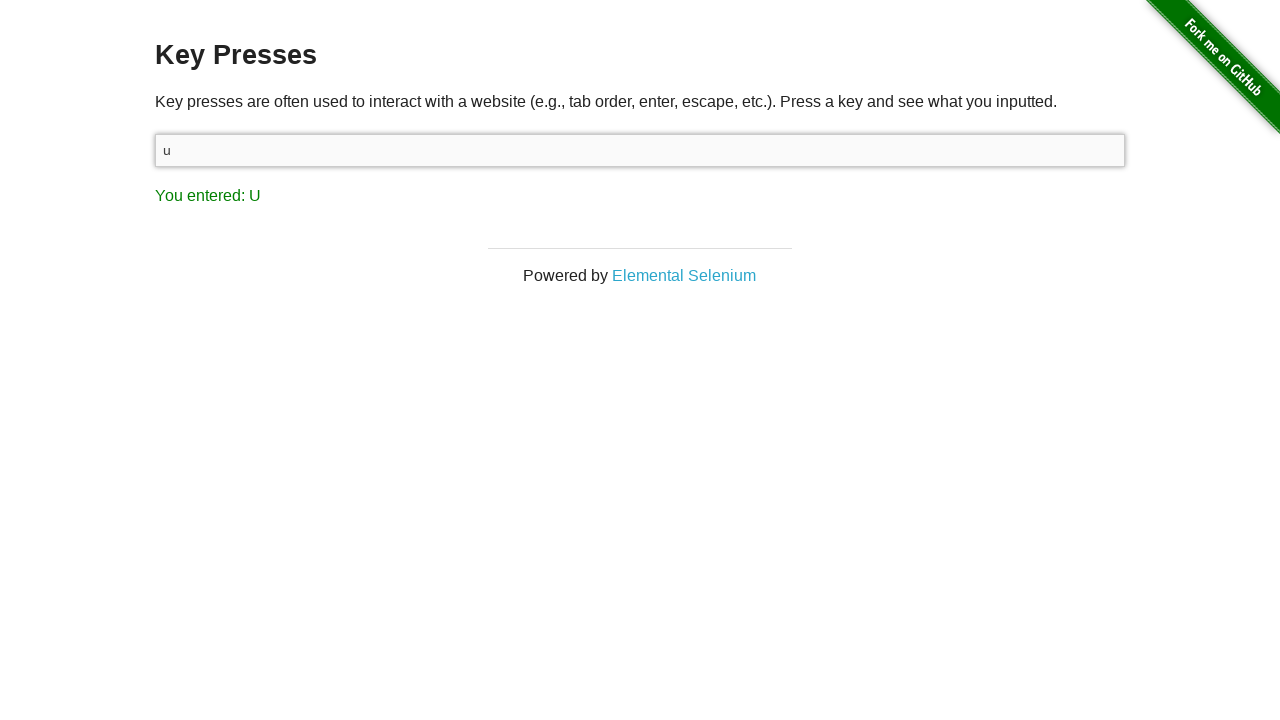

Key press result updated after pressing 'u'
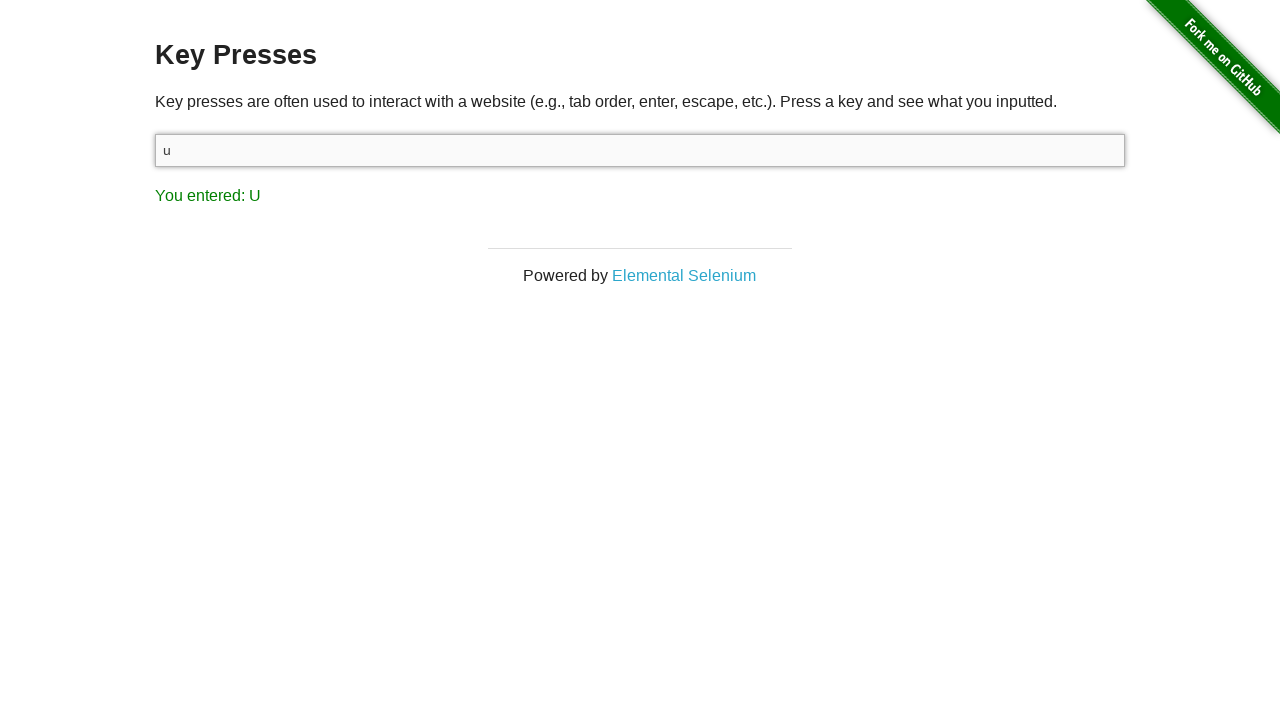

Pressed key 'm' on target input field on #target
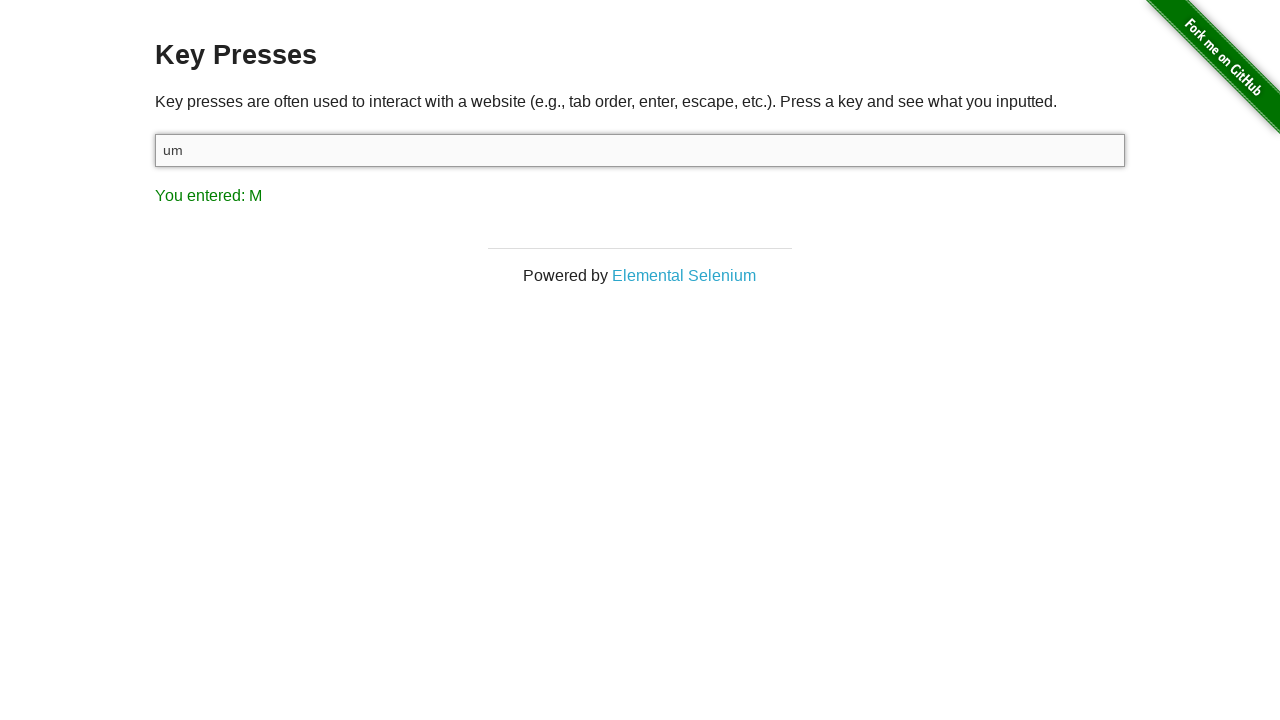

Key press result updated after pressing 'm'
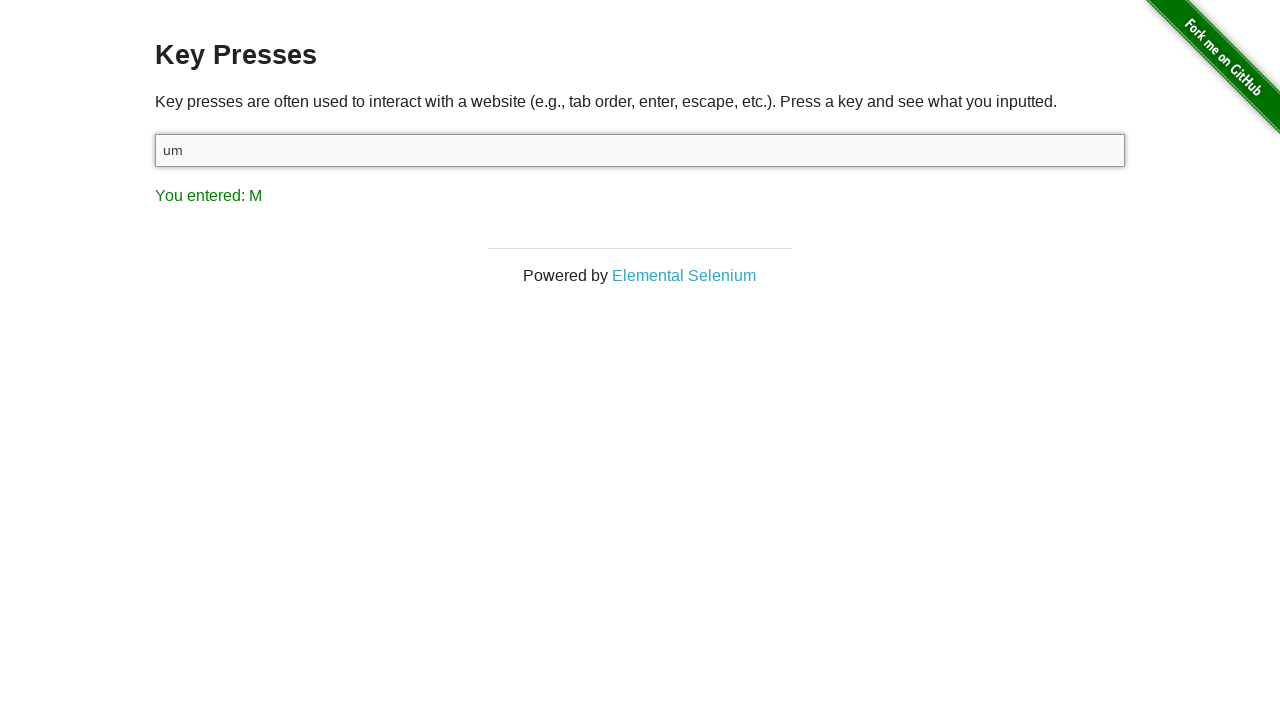

Pressed key 'e' on target input field on #target
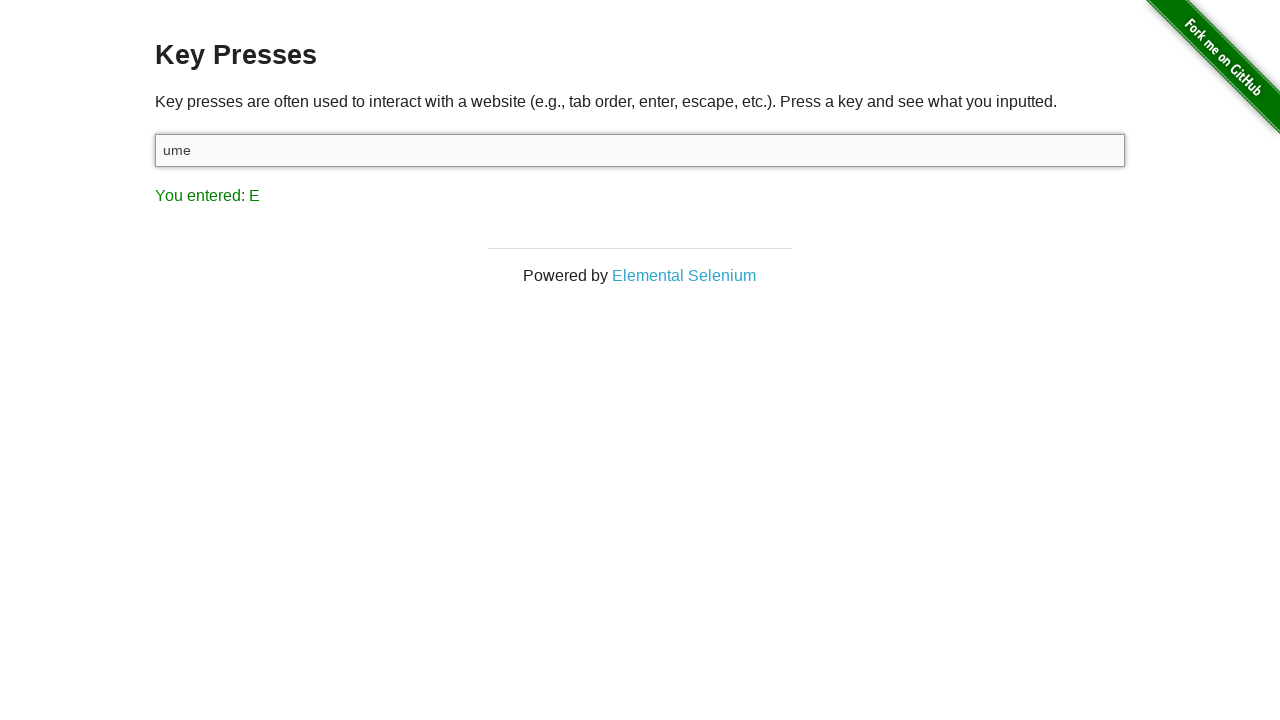

Key press result updated after pressing 'e'
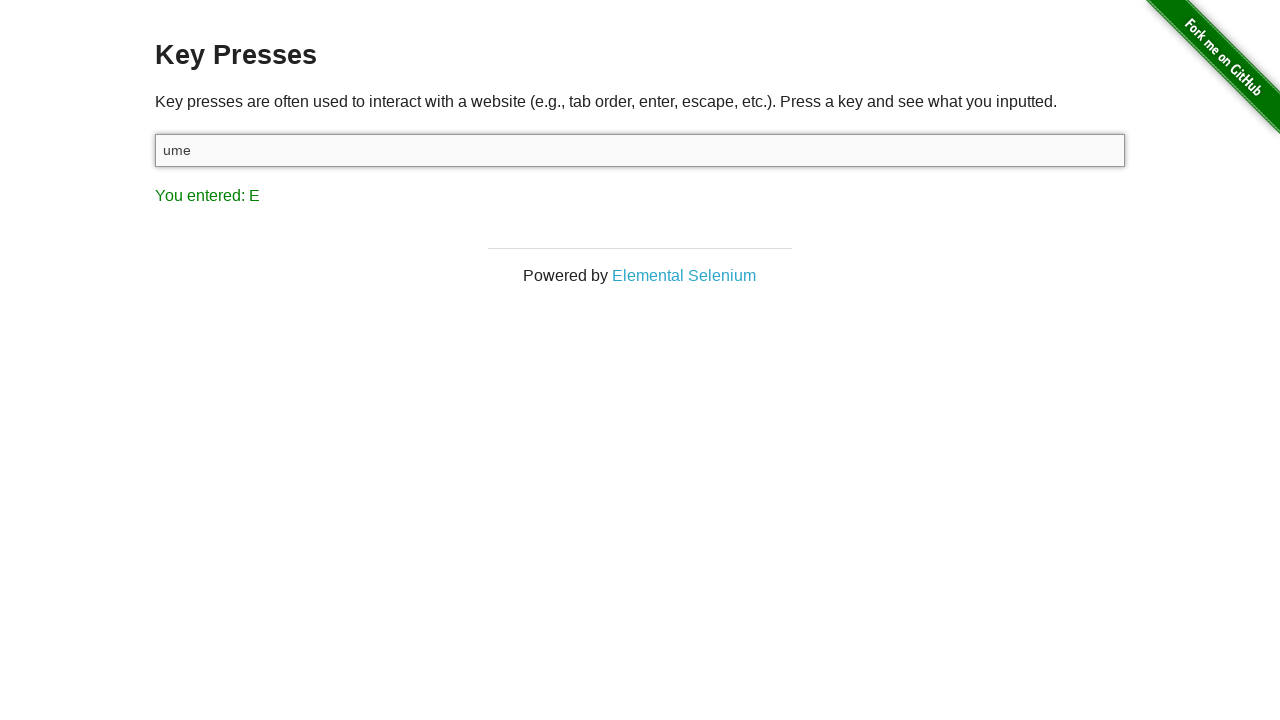

Pressed key 'd' on target input field on #target
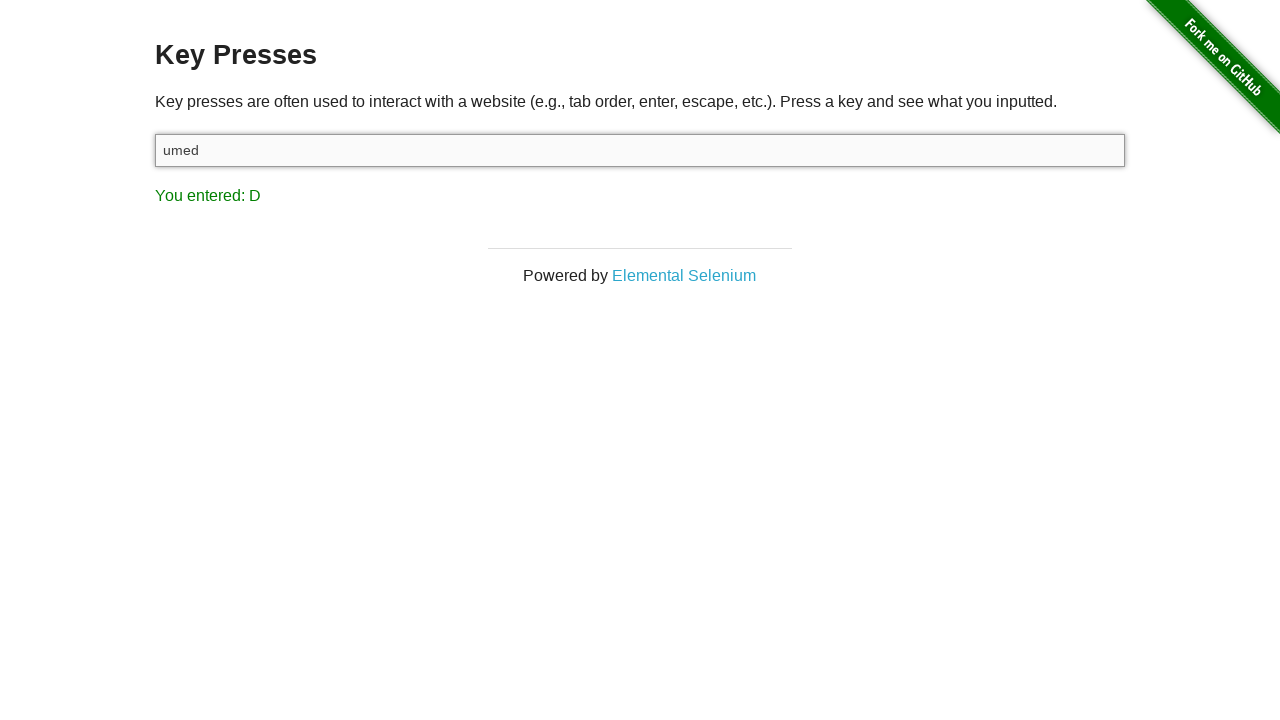

Key press result updated after pressing 'd'
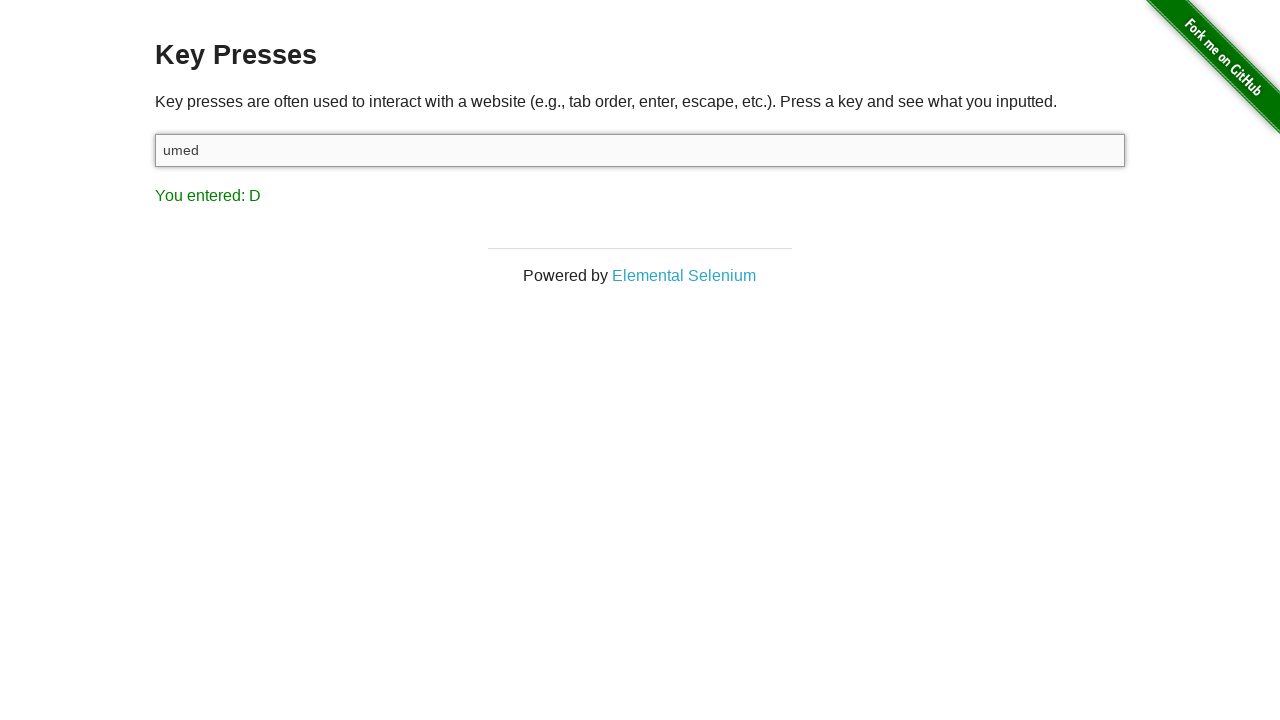

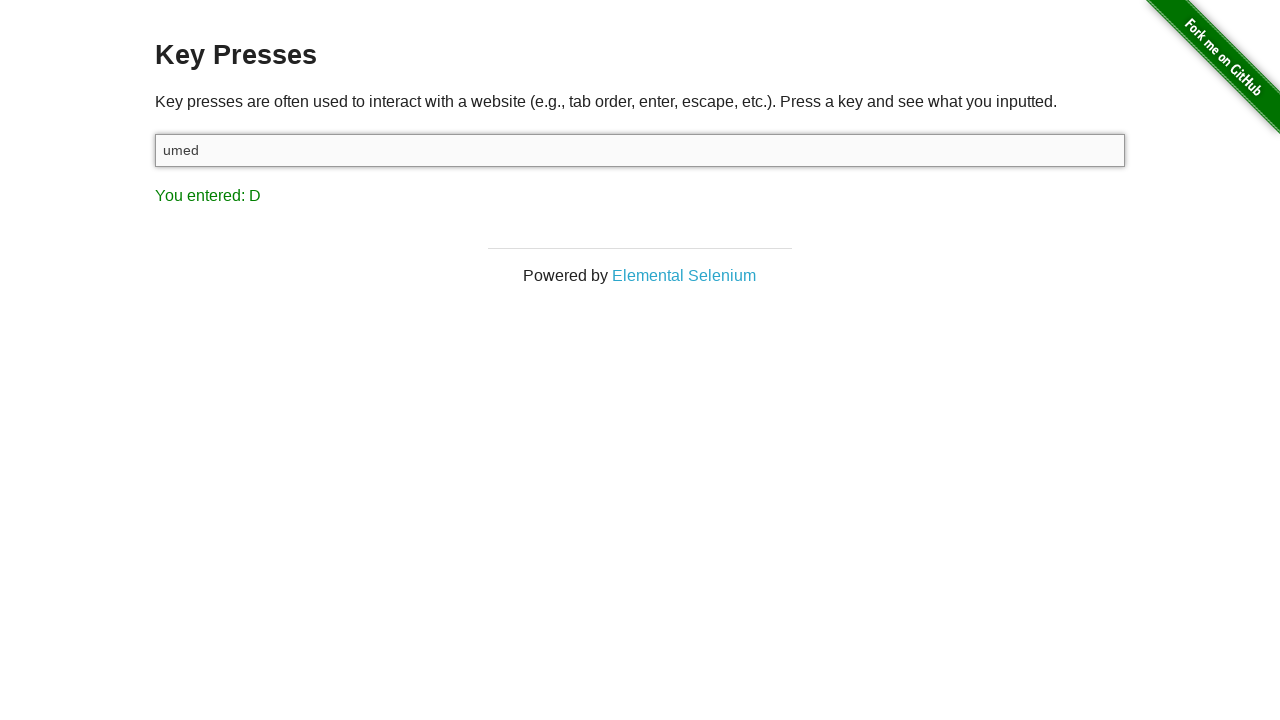